Tests drag and drop functionality by dragging an element from source to target location and verifying the operation

Starting URL: https://www.leafground.com/drag.xhtml

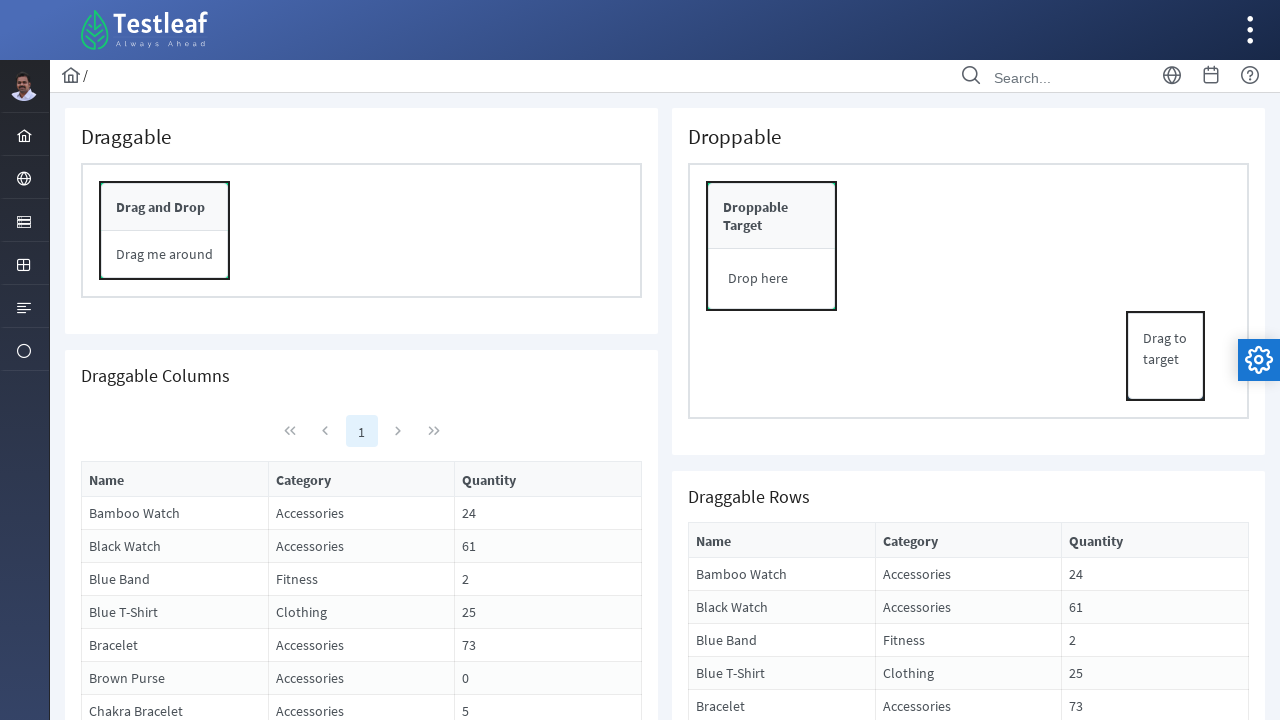

Located the draggable source element
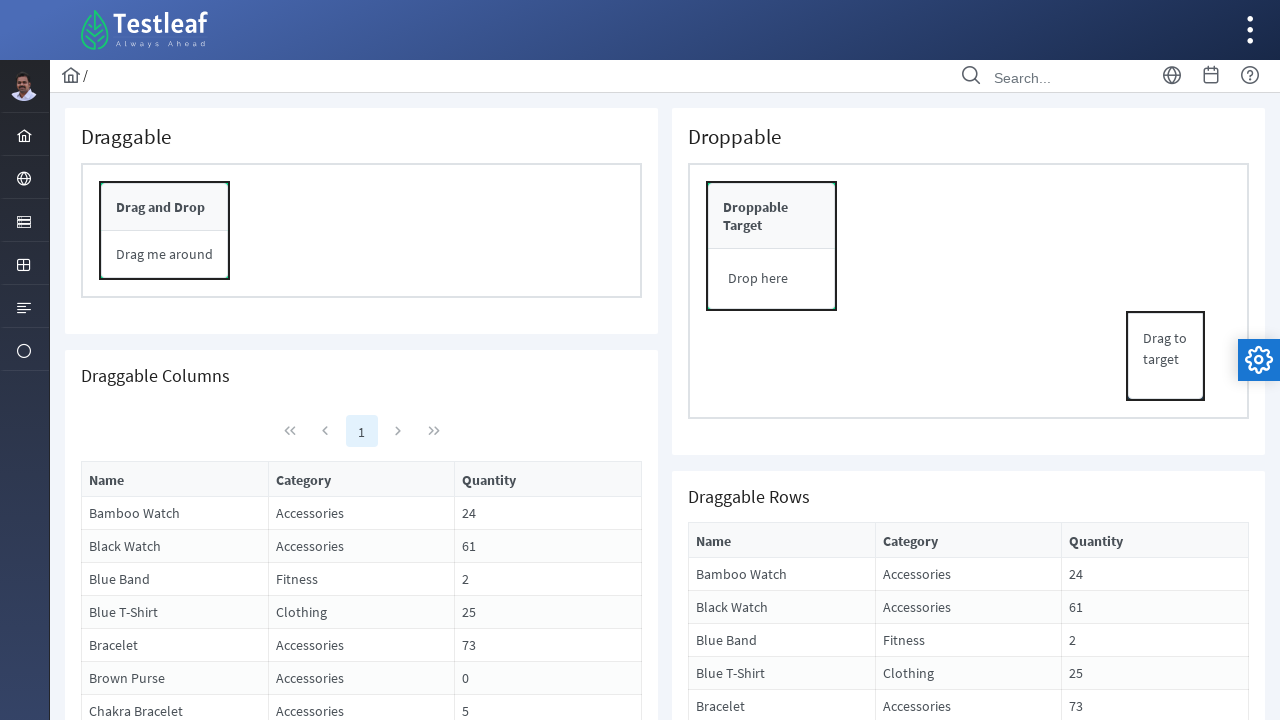

Located the drop target element
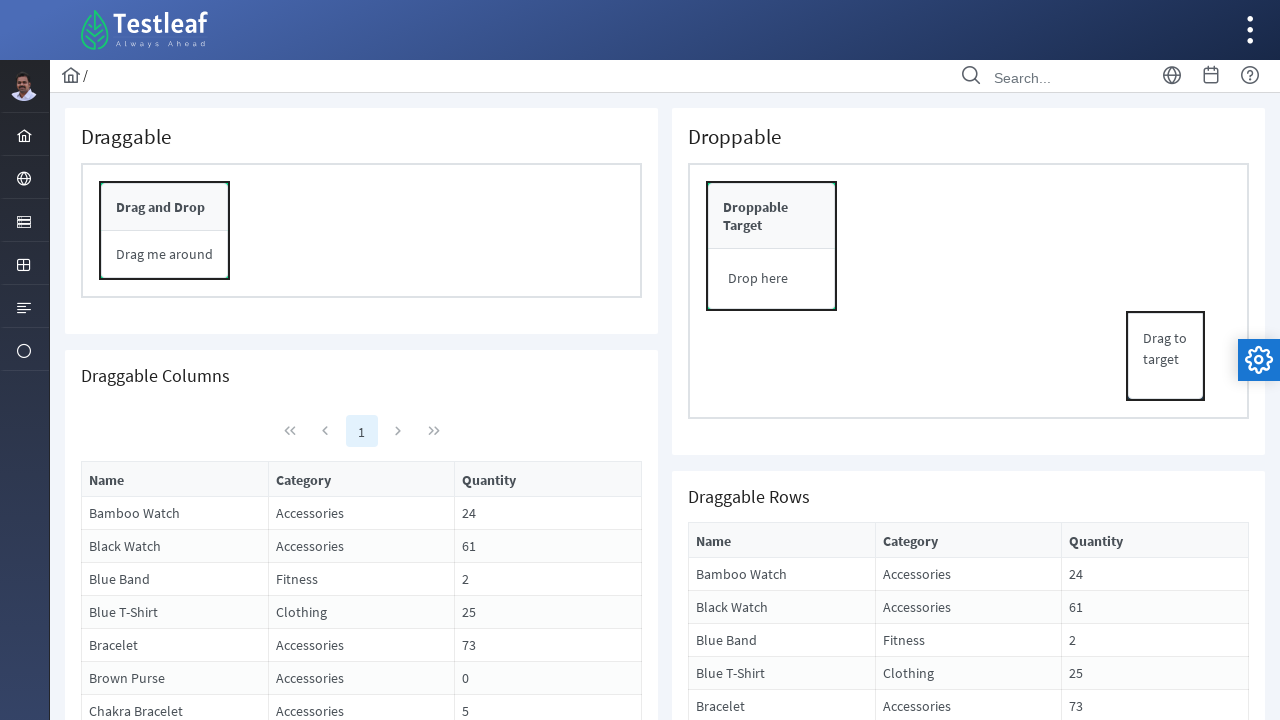

Dragged source element to target location at (772, 279)
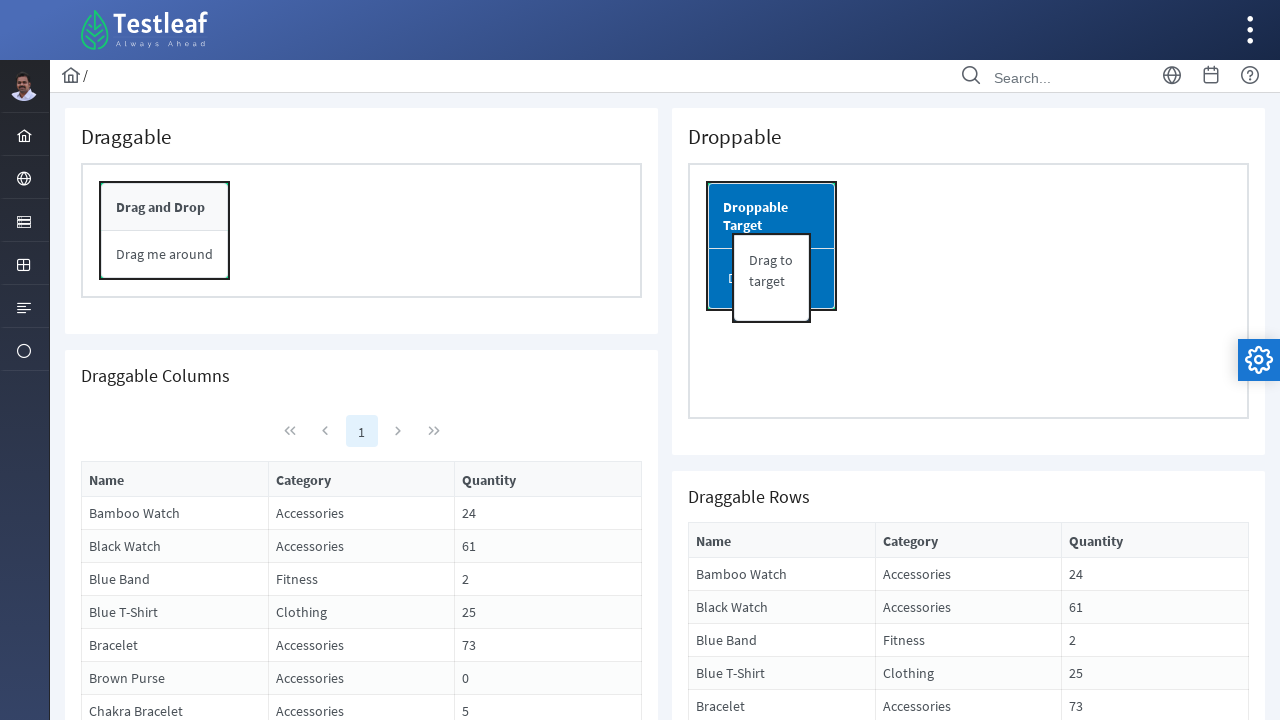

Retrieved target text after drop: Dropped!
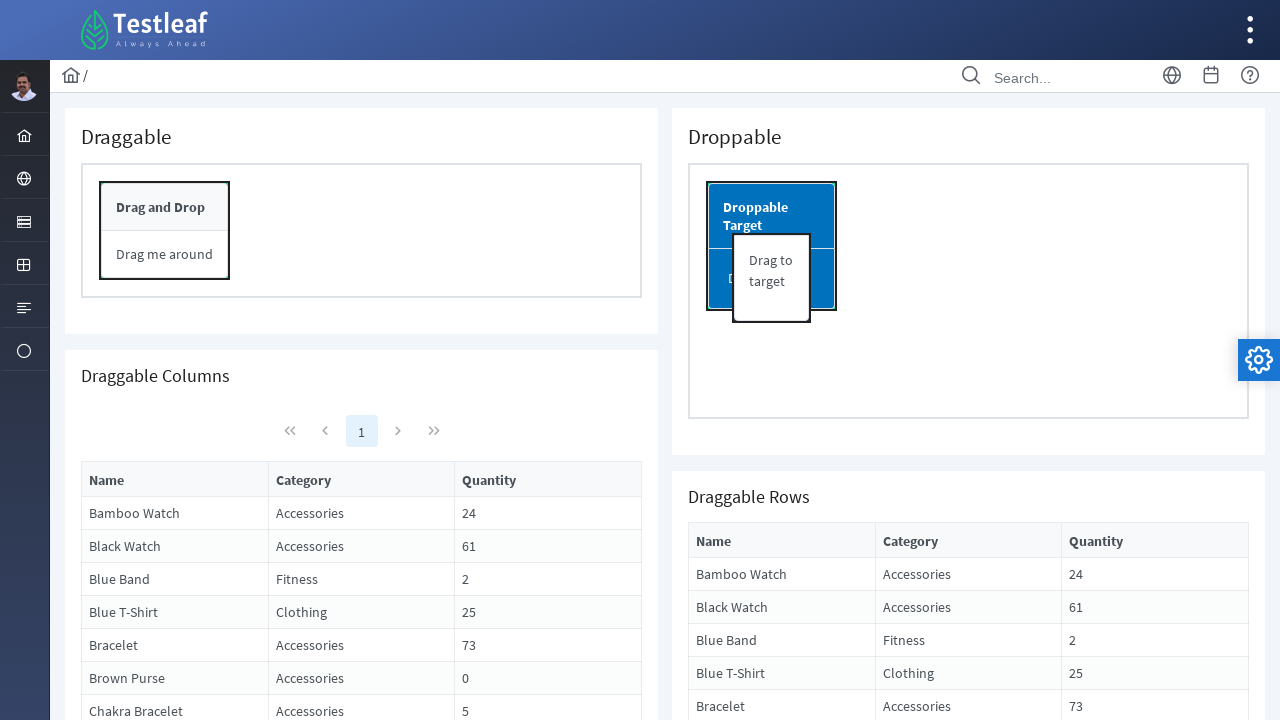

Printed target text to console
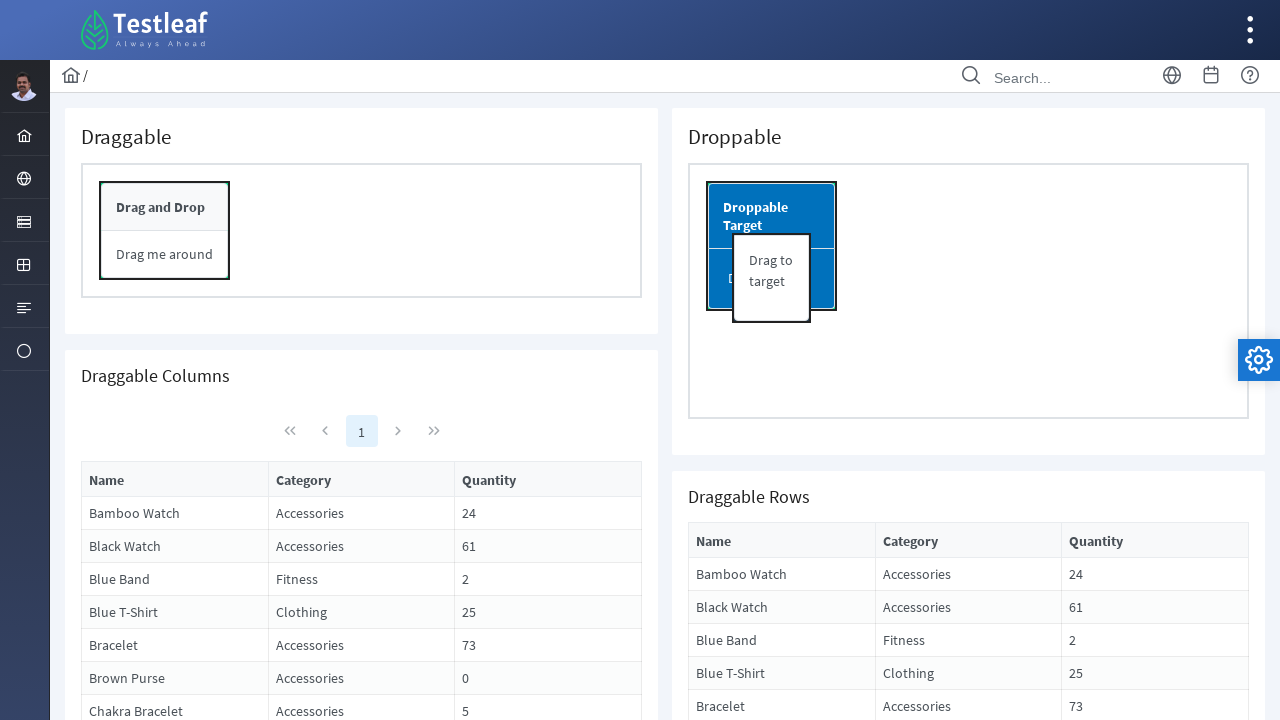

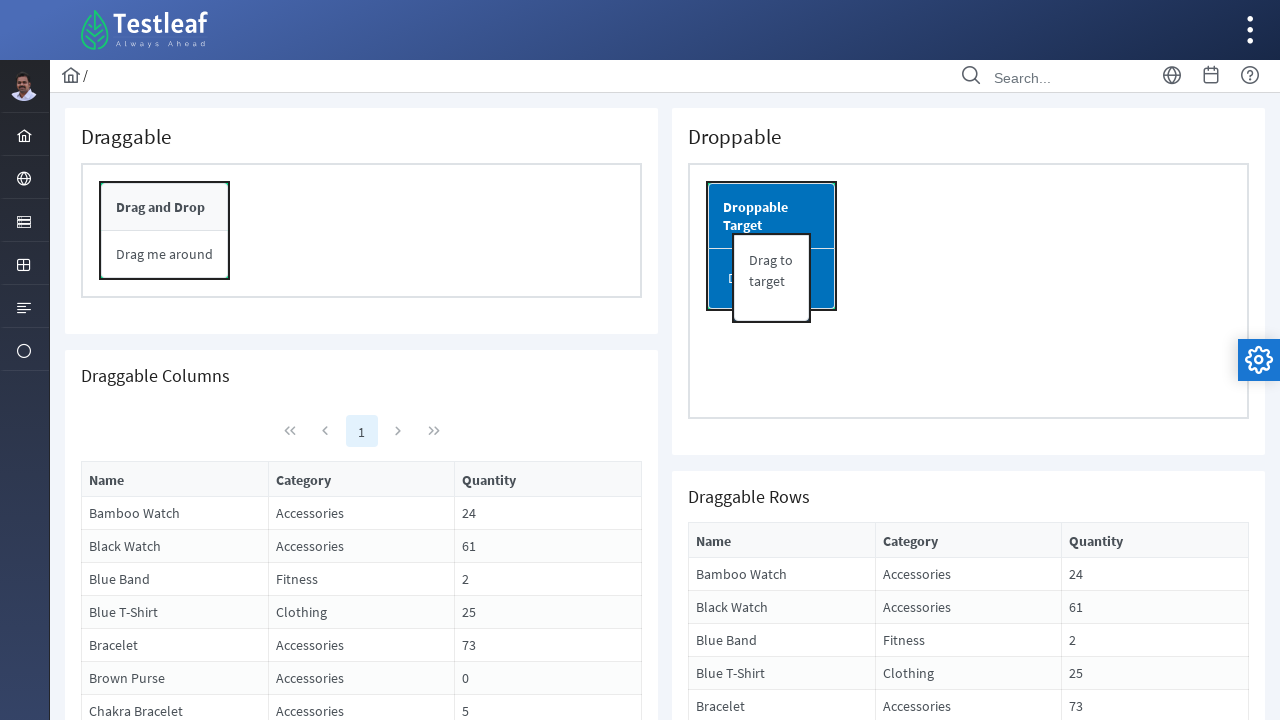